Tests TodoMVC app by adding a single todo item and marking it as completed using the checkbox

Starting URL: https://demo.playwright.dev/todomvc

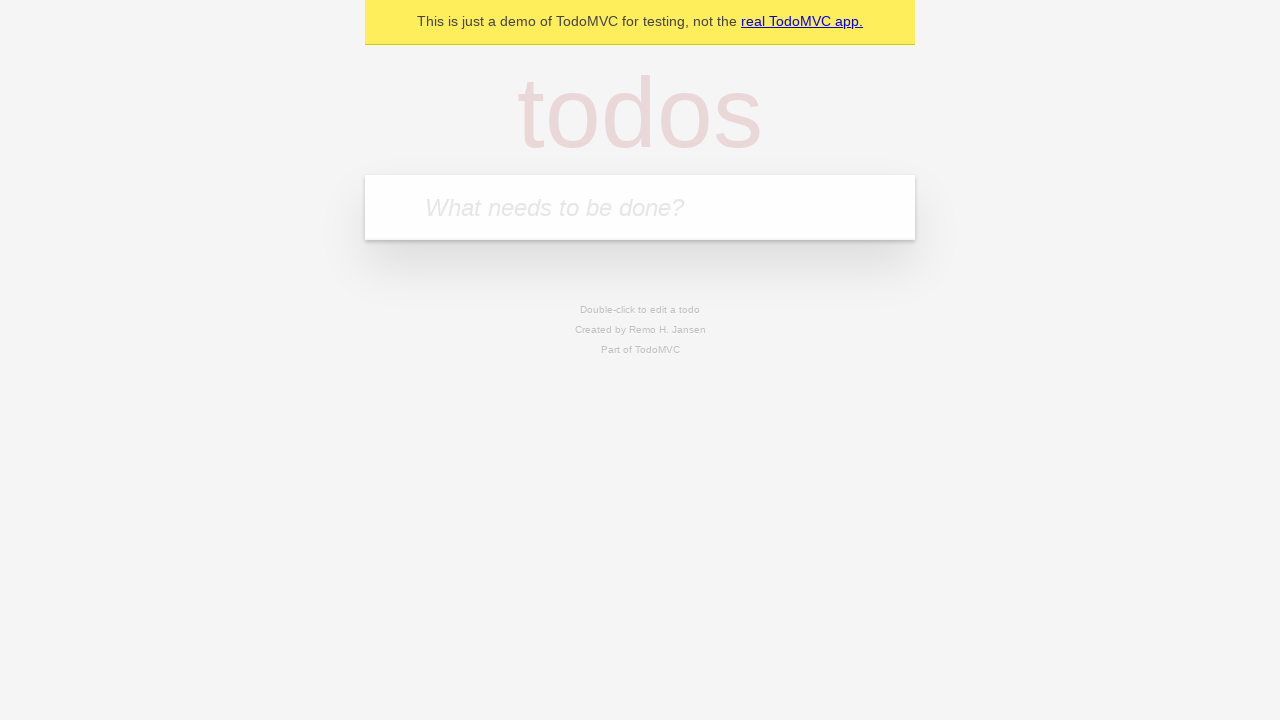

Filled todo input field with 'John Doe' on [placeholder="What needs to be done?"]
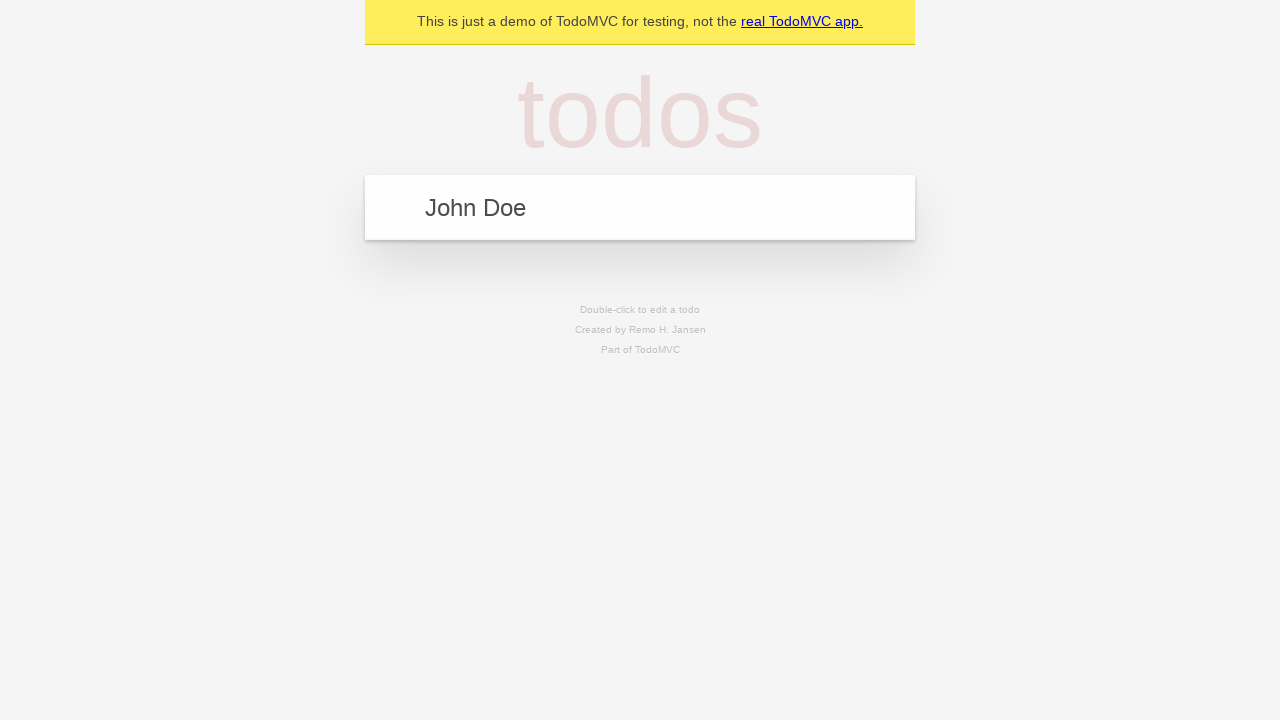

Pressed Enter to submit the new todo item on [placeholder="What needs to be done?"]
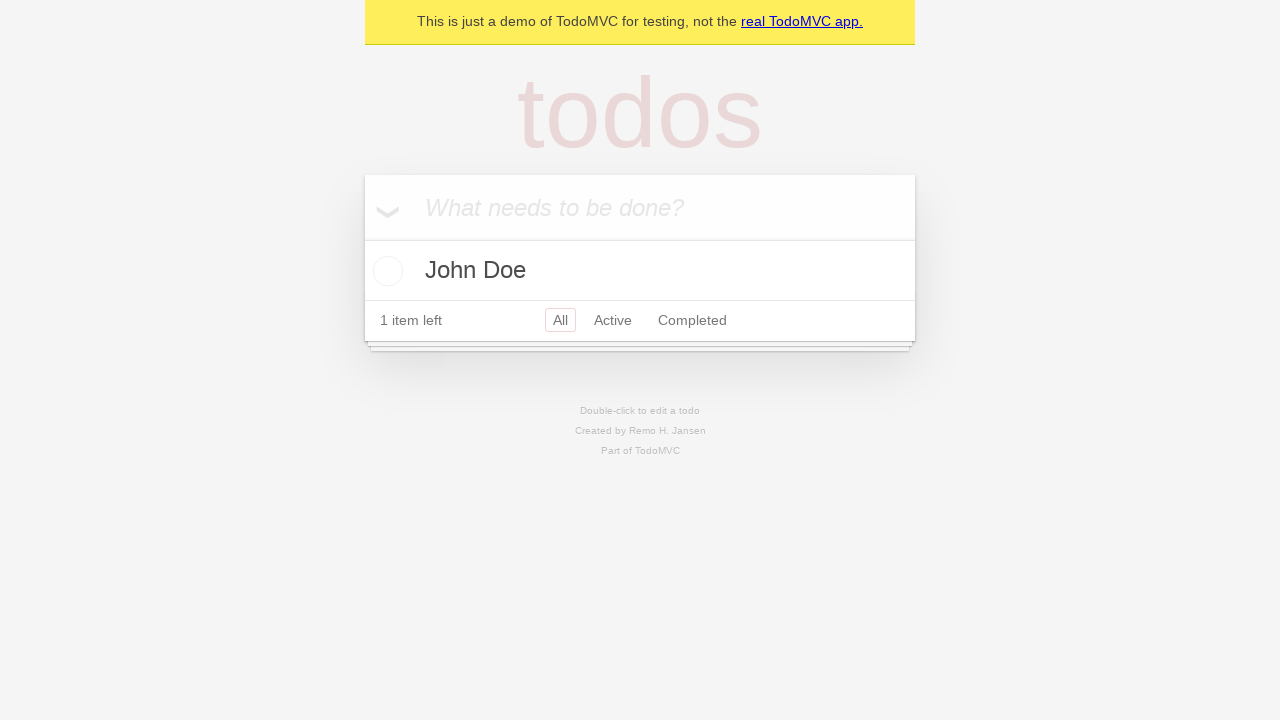

Marked todo item as completed by checking the checkbox at (385, 271) on .toggle
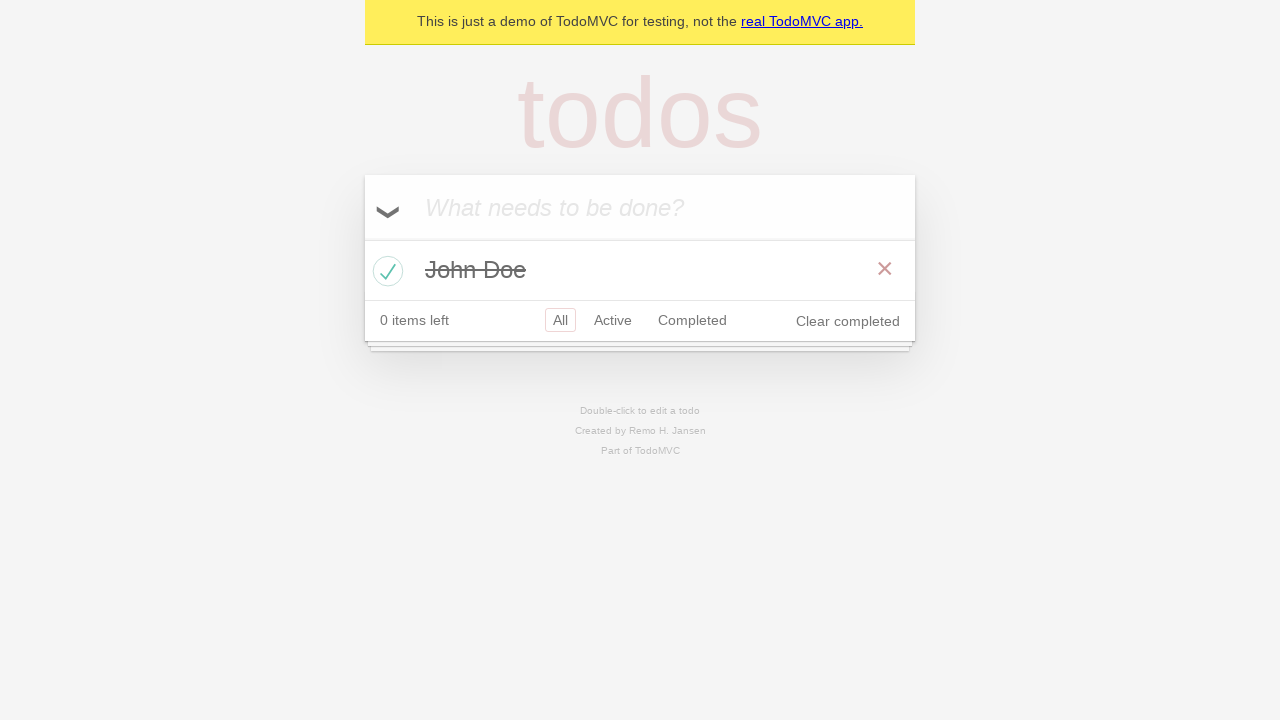

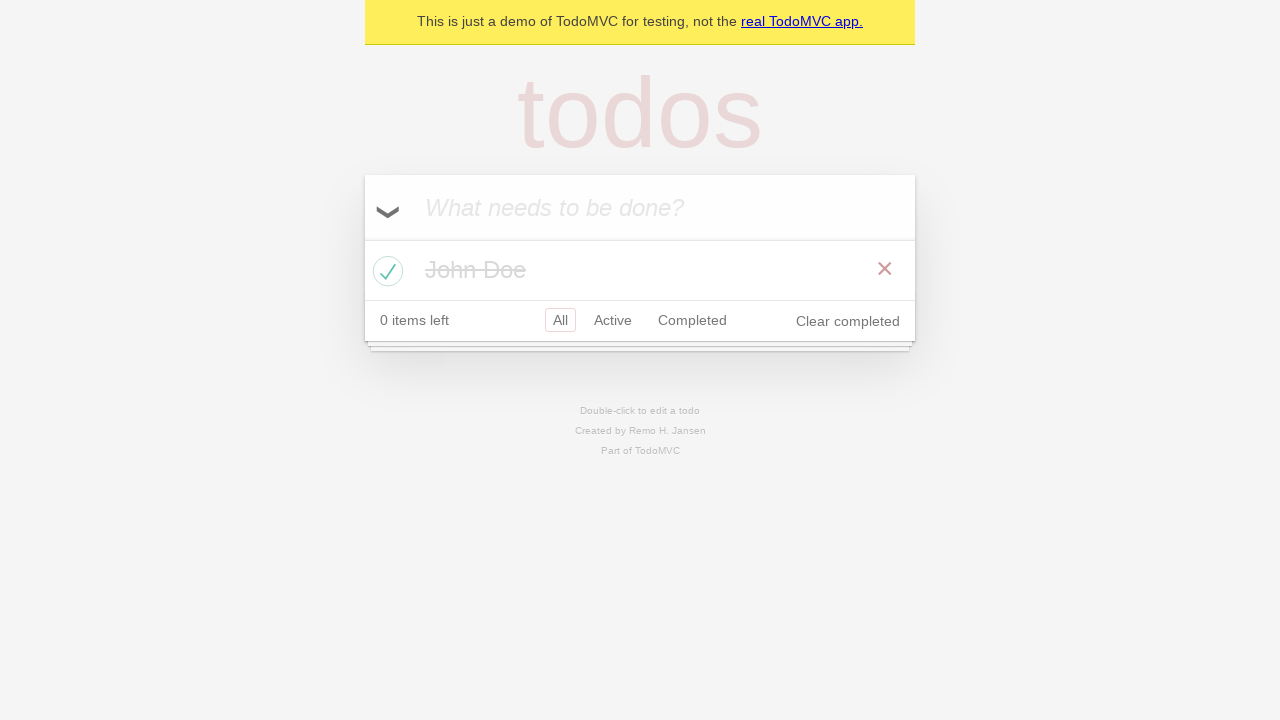